Tests basic browser navigation by opening a demo e-commerce site and then navigating to another URL (OpenCart website)

Starting URL: https://demo.nopcommerce.com/

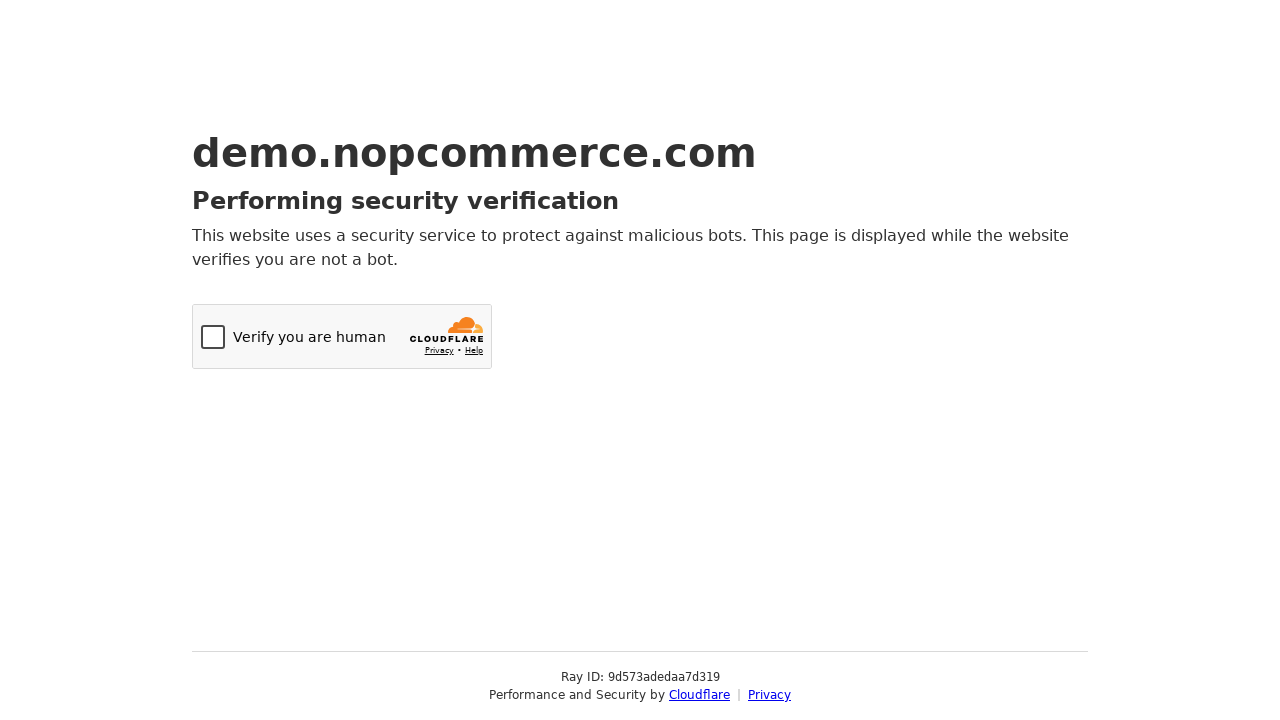

Navigated to OpenCart website
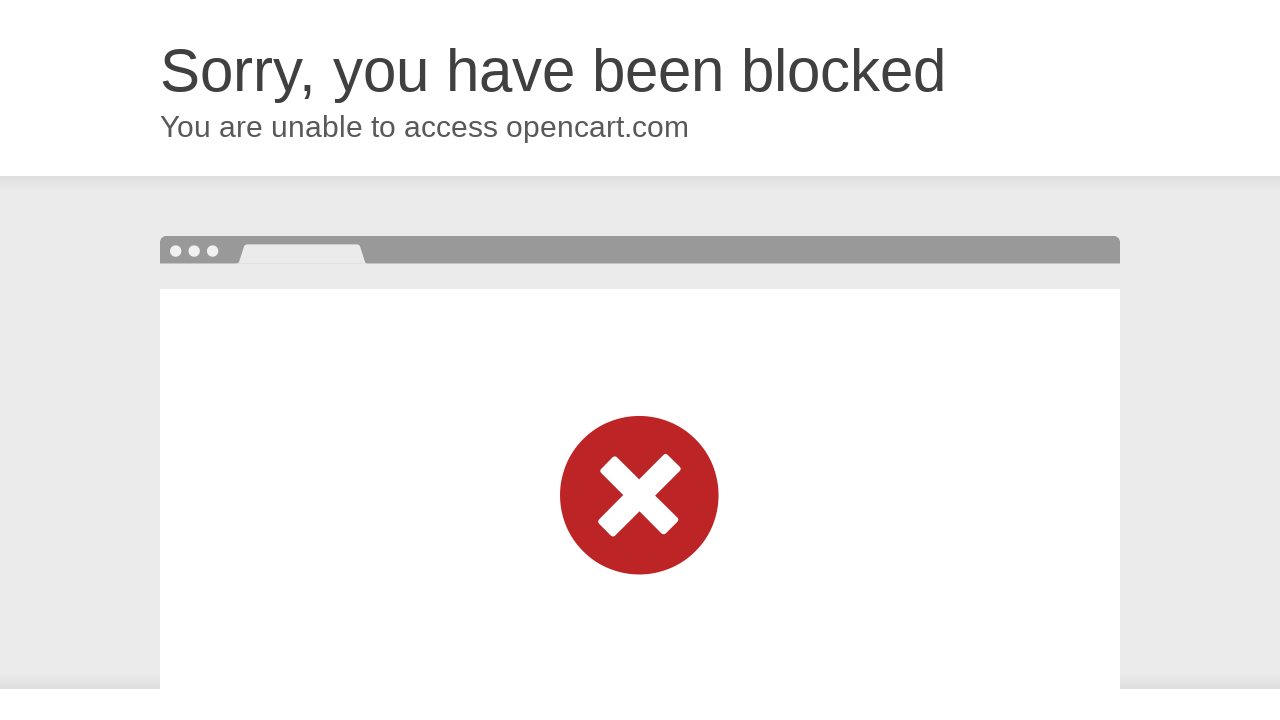

OpenCart page loaded (domcontentloaded state)
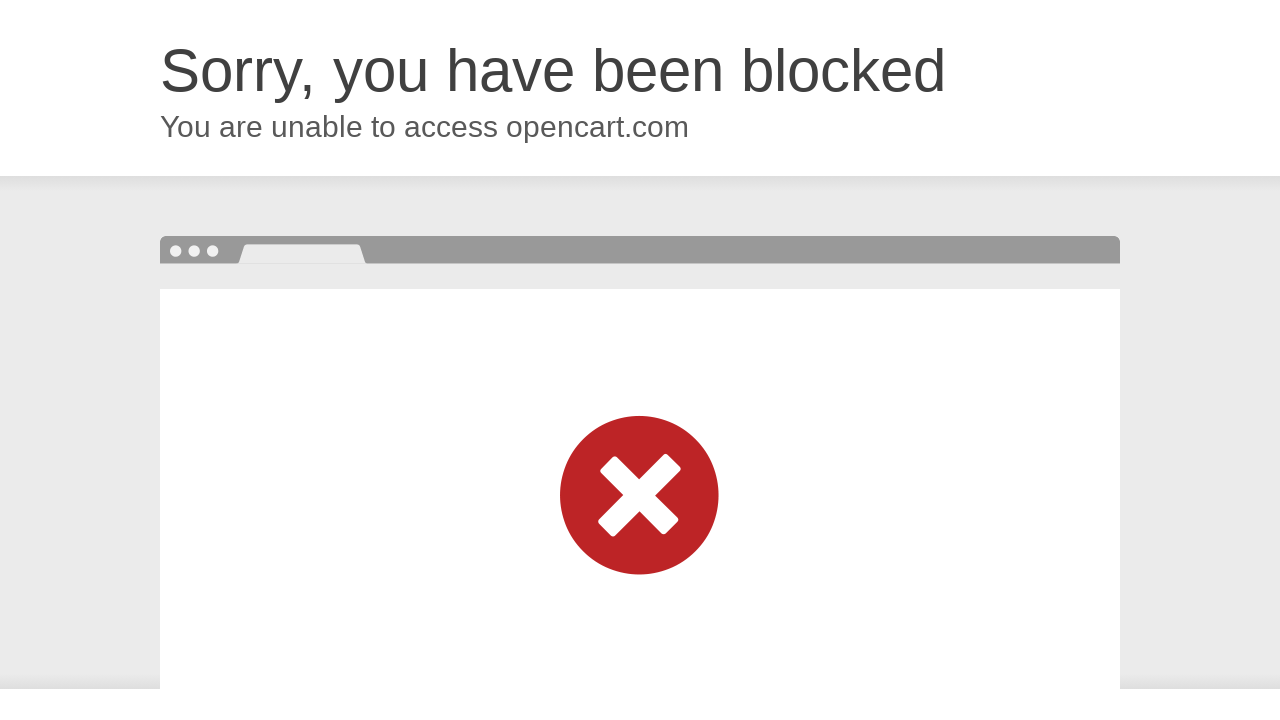

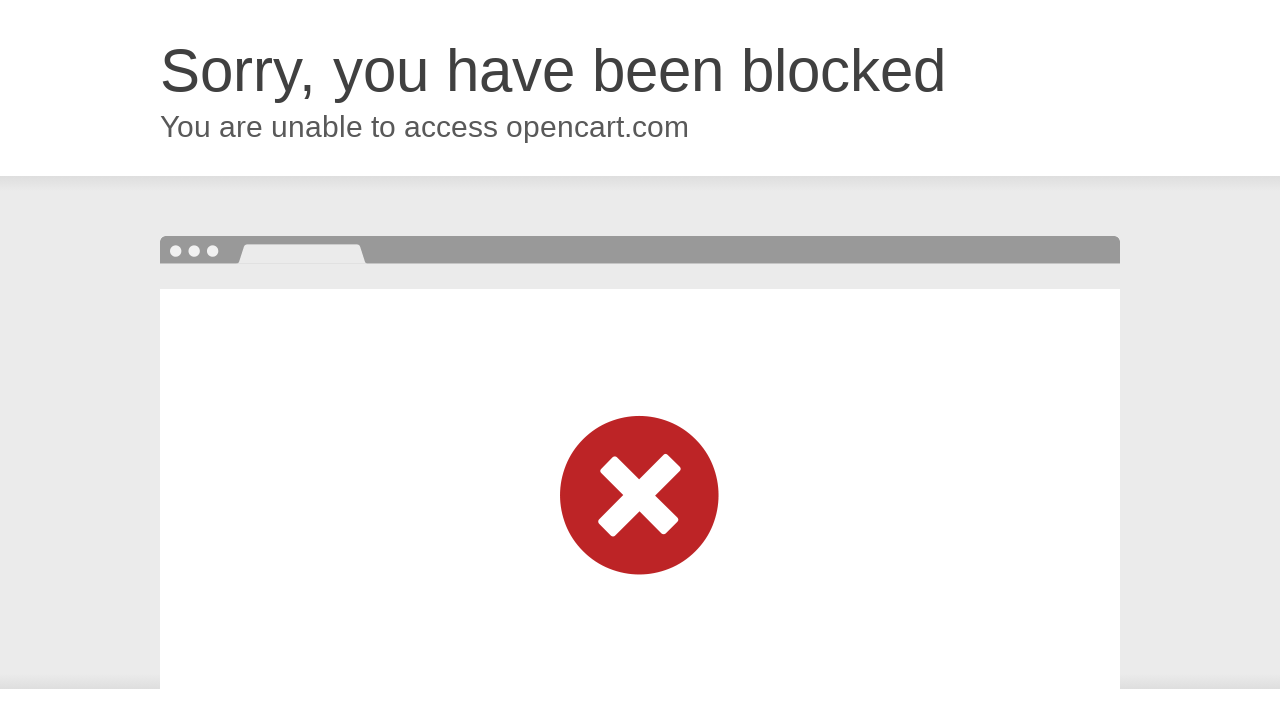